Tests dynamic loading functionality by clicking through to a dynamic content page, triggering the load, and waiting for content to appear

Starting URL: http://the-internet.herokuapp.com

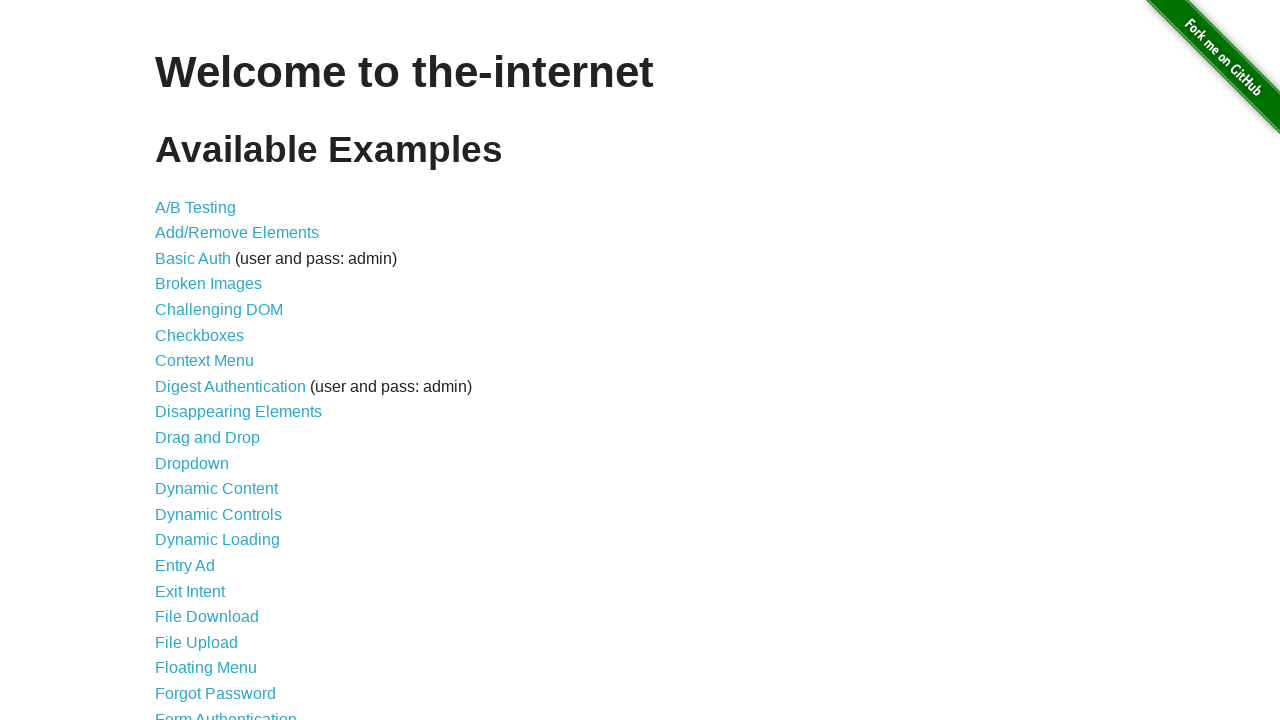

Clicked on Dynamic Loading link at (218, 540) on text=Dynamic Loading
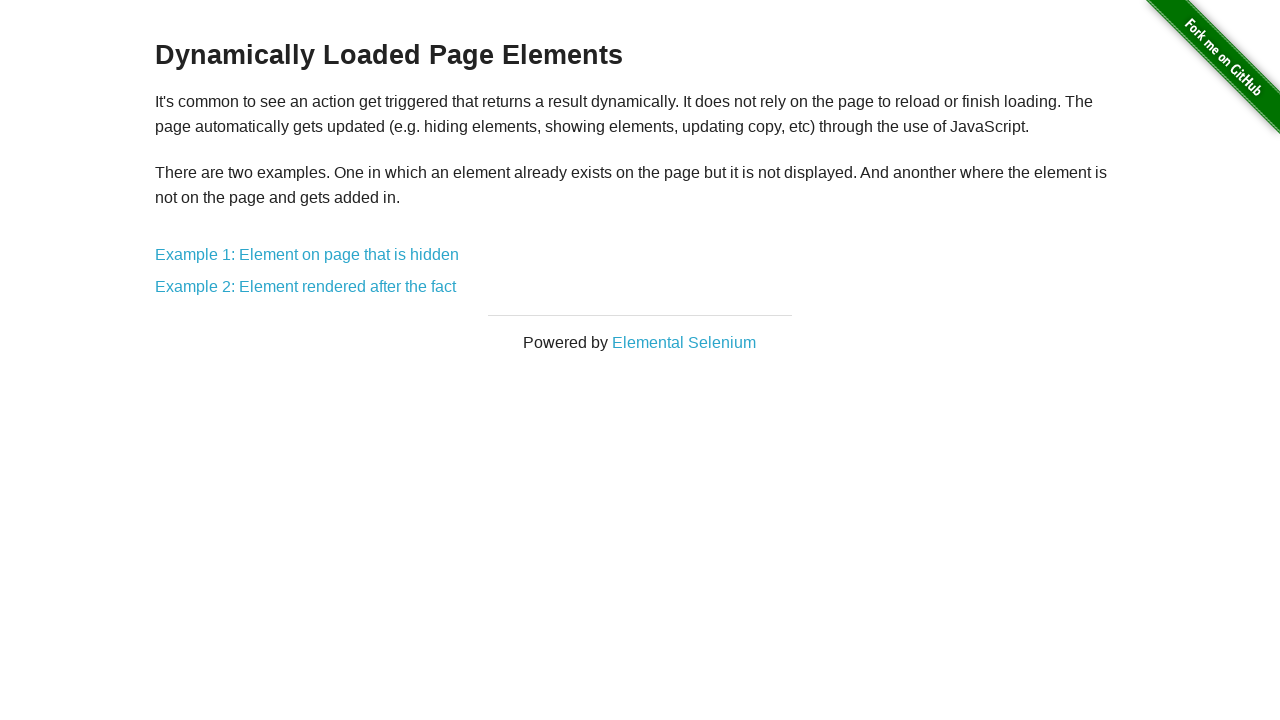

Clicked on first example link at (307, 255) on div.example a:nth-of-type(1)
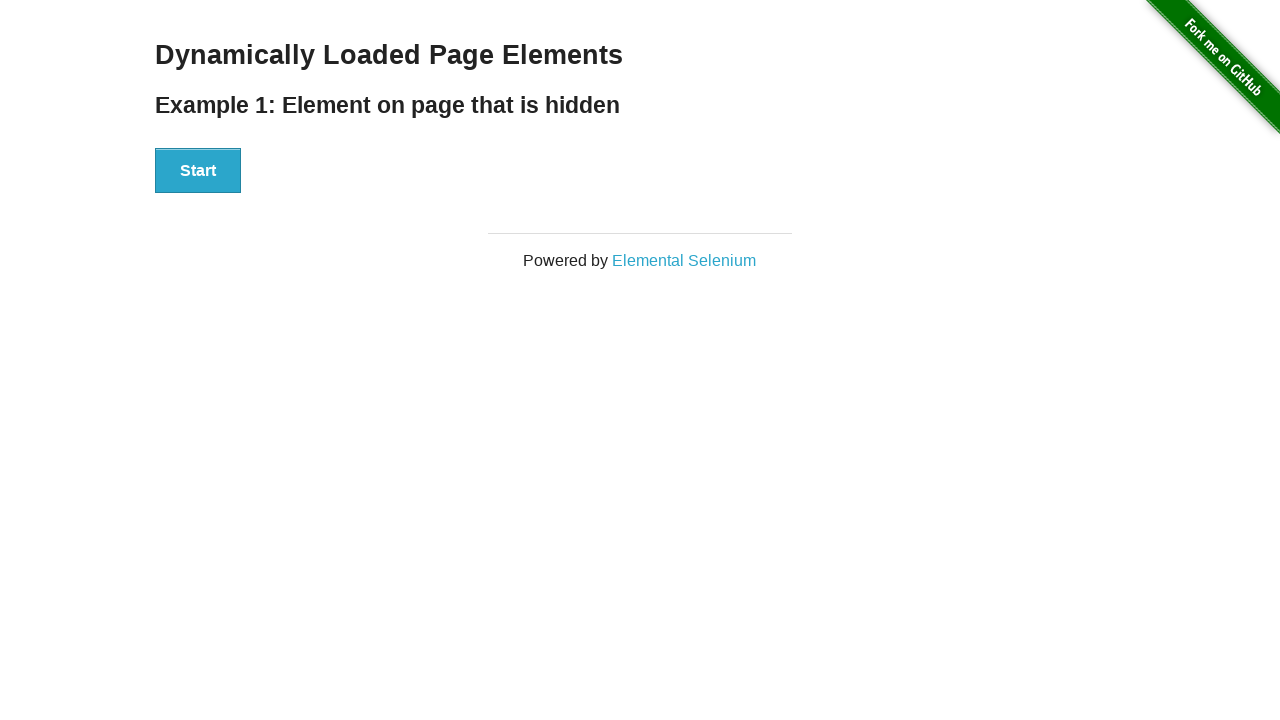

Clicked the Start button to trigger dynamic loading at (198, 171) on #start>button
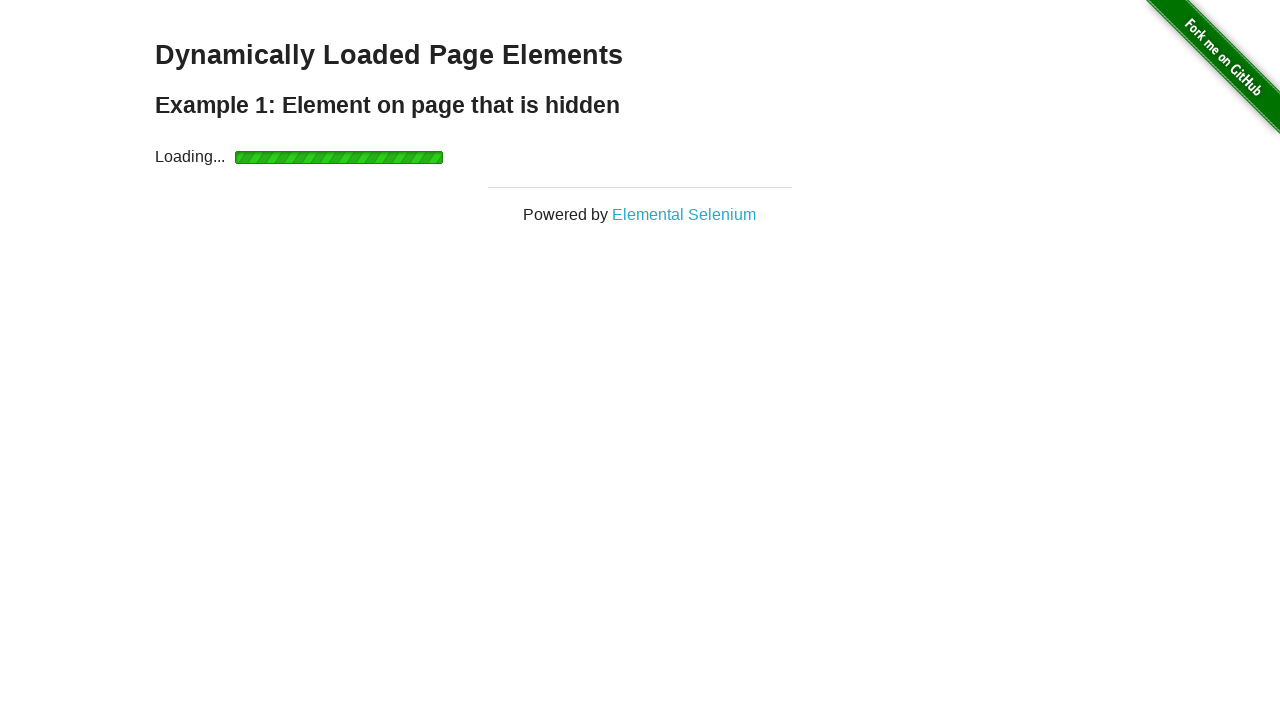

Waited for loading indicator to disappear
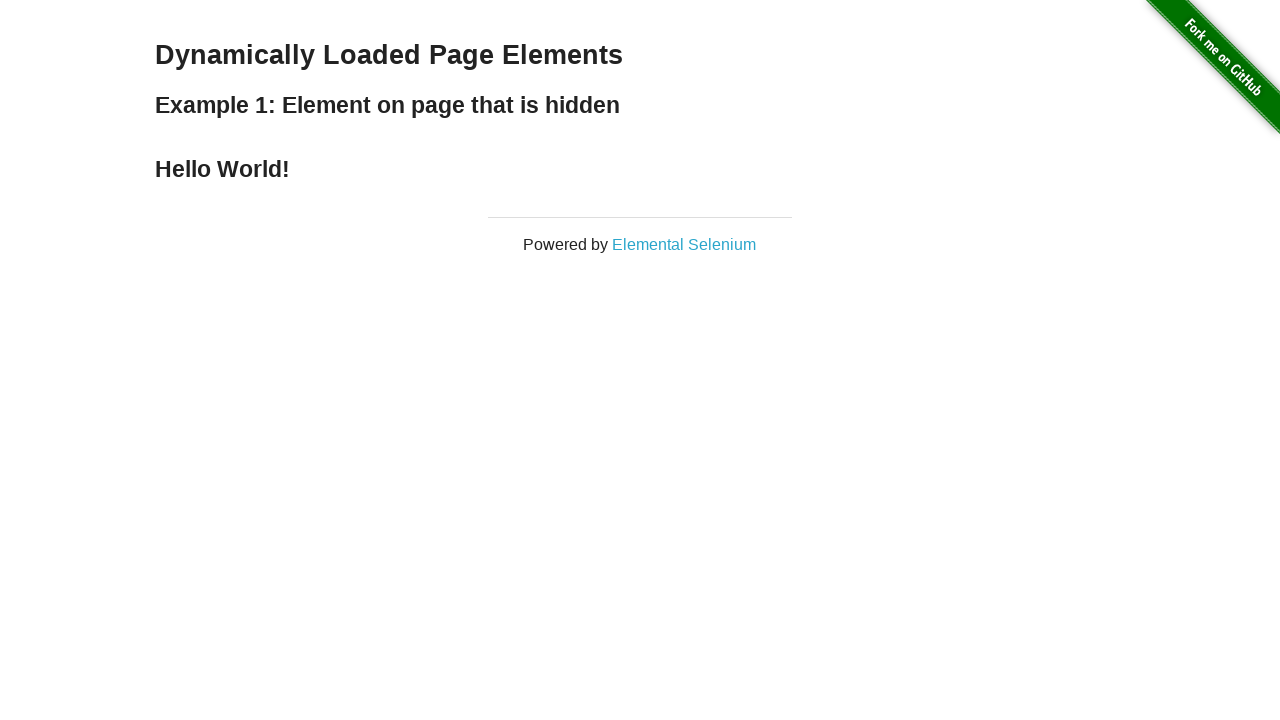

Verified the loaded content appeared
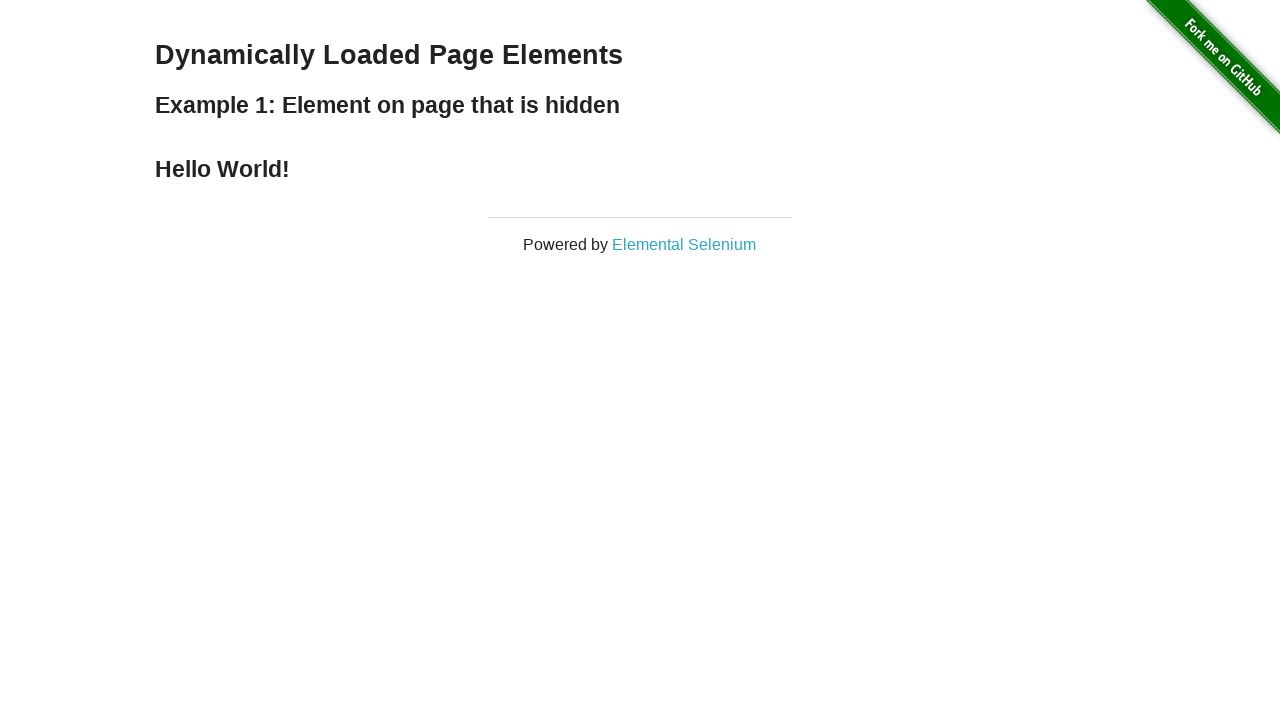

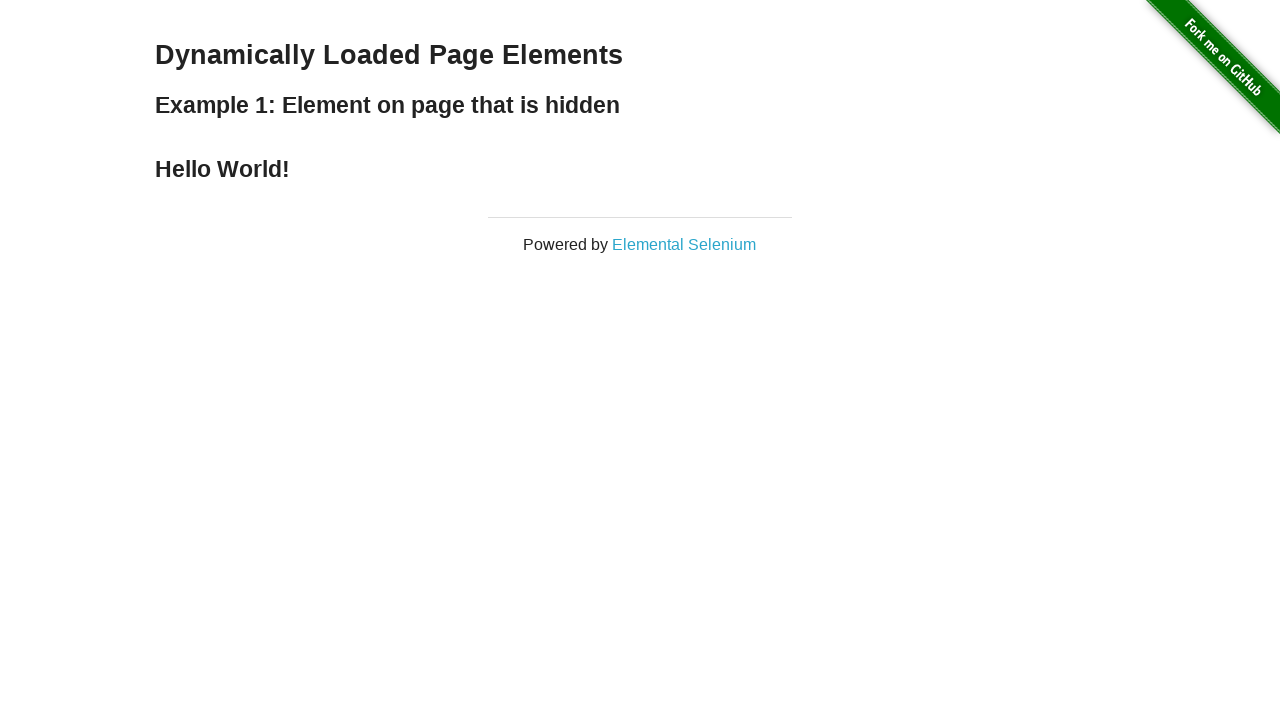